Tests jQuery UI autocomplete functionality by navigating to the autocomplete demo page, entering a character to trigger suggestions, and selecting one of the suggestions

Starting URL: https://jqueryui.com/resizable/

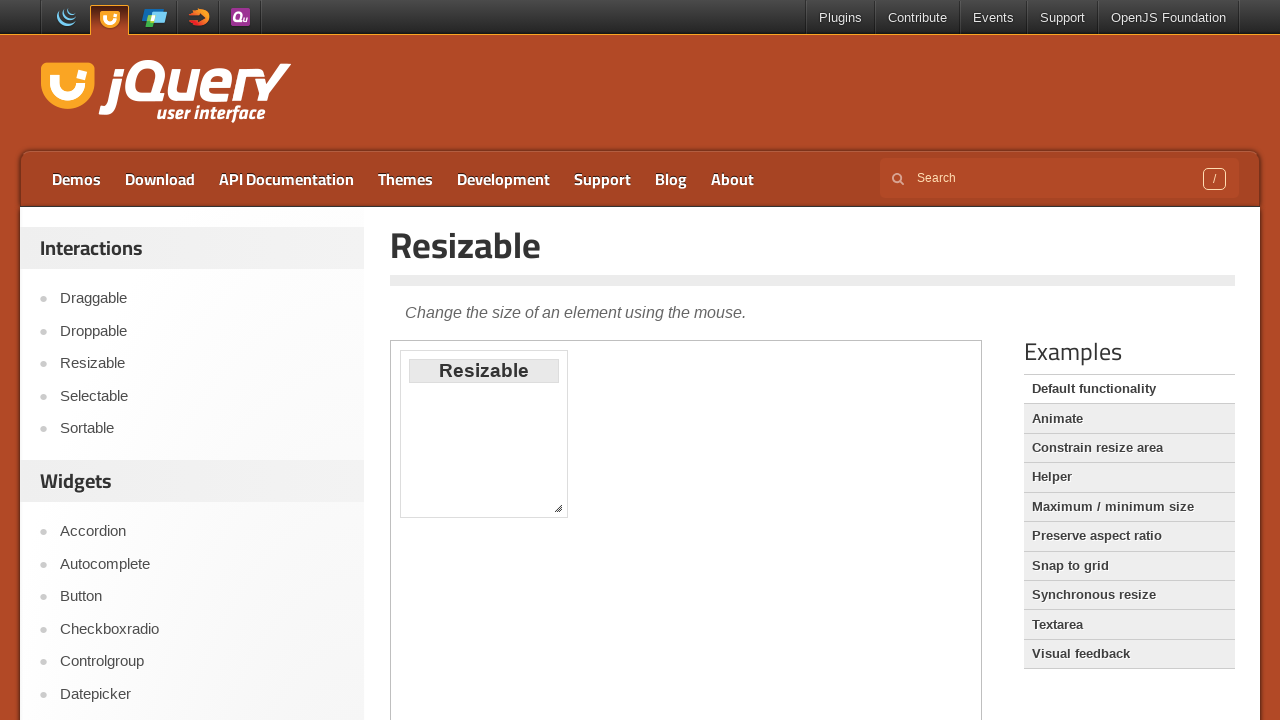

Clicked on Autocomplete link to navigate to autocomplete demo at (202, 564) on xpath=//a[text()='Autocomplete']
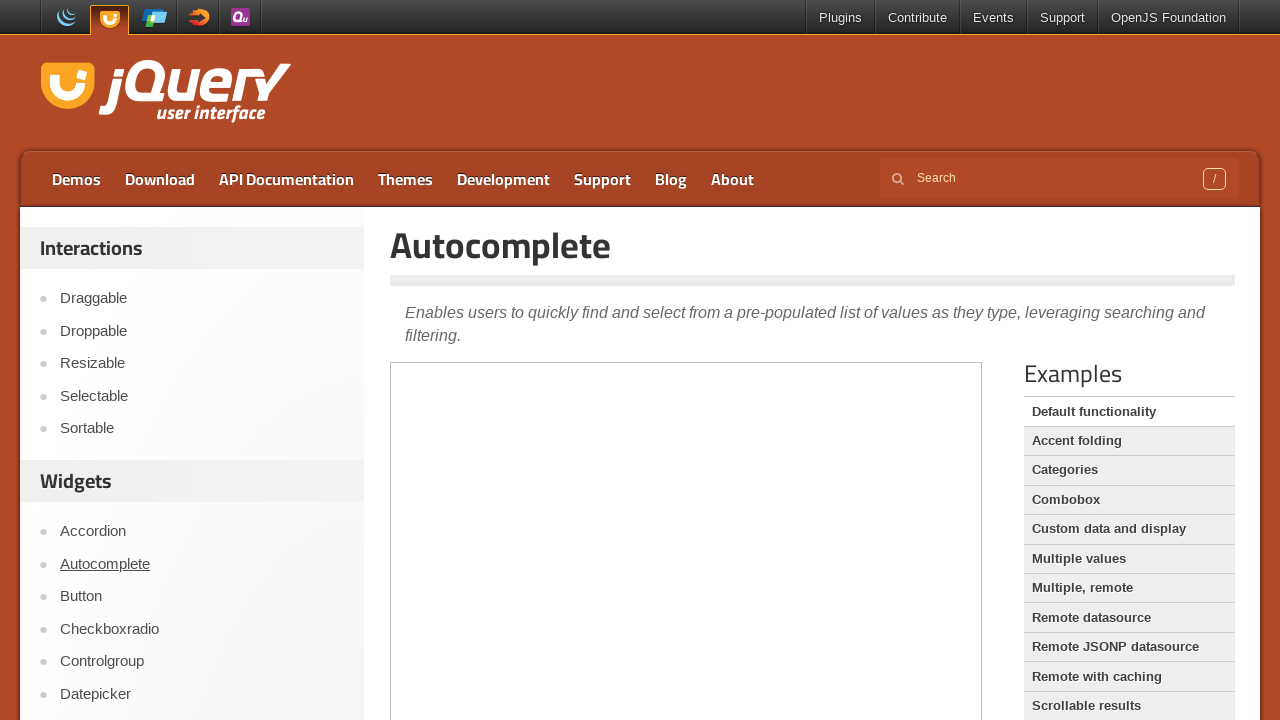

Located iframe containing the autocomplete demo
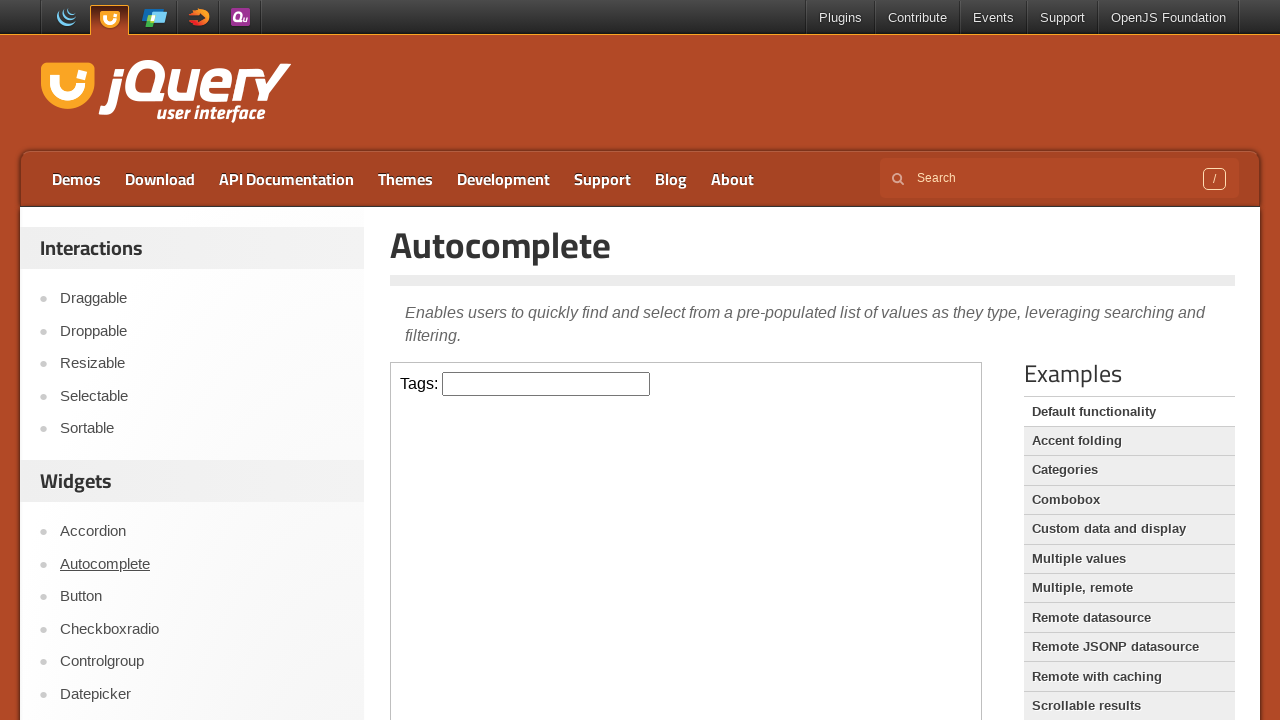

Entered 'c' character in autocomplete input field to trigger suggestions on xpath=//*[@id='content']/iframe >> internal:control=enter-frame >> xpath=//input
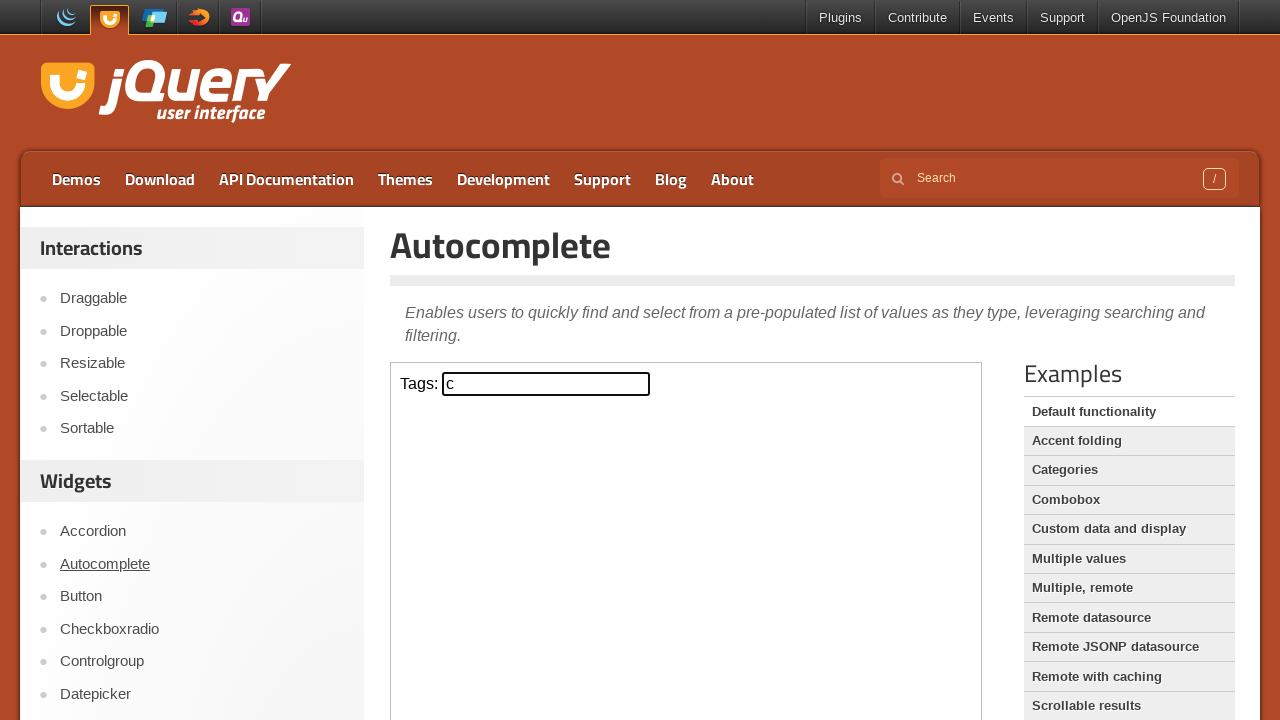

Clicked the first suggestion from the autocomplete dropdown at (546, 409) on xpath=//*[@id='content']/iframe >> internal:control=enter-frame >> xpath=//ul[@i
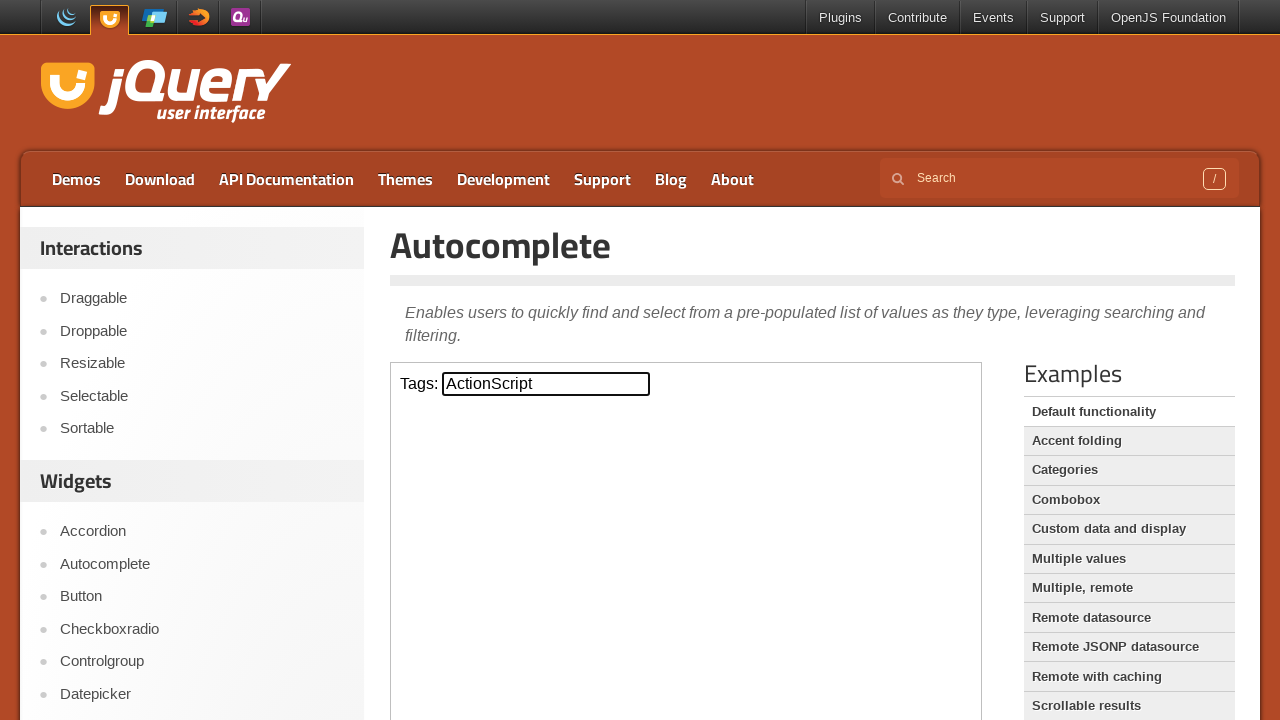

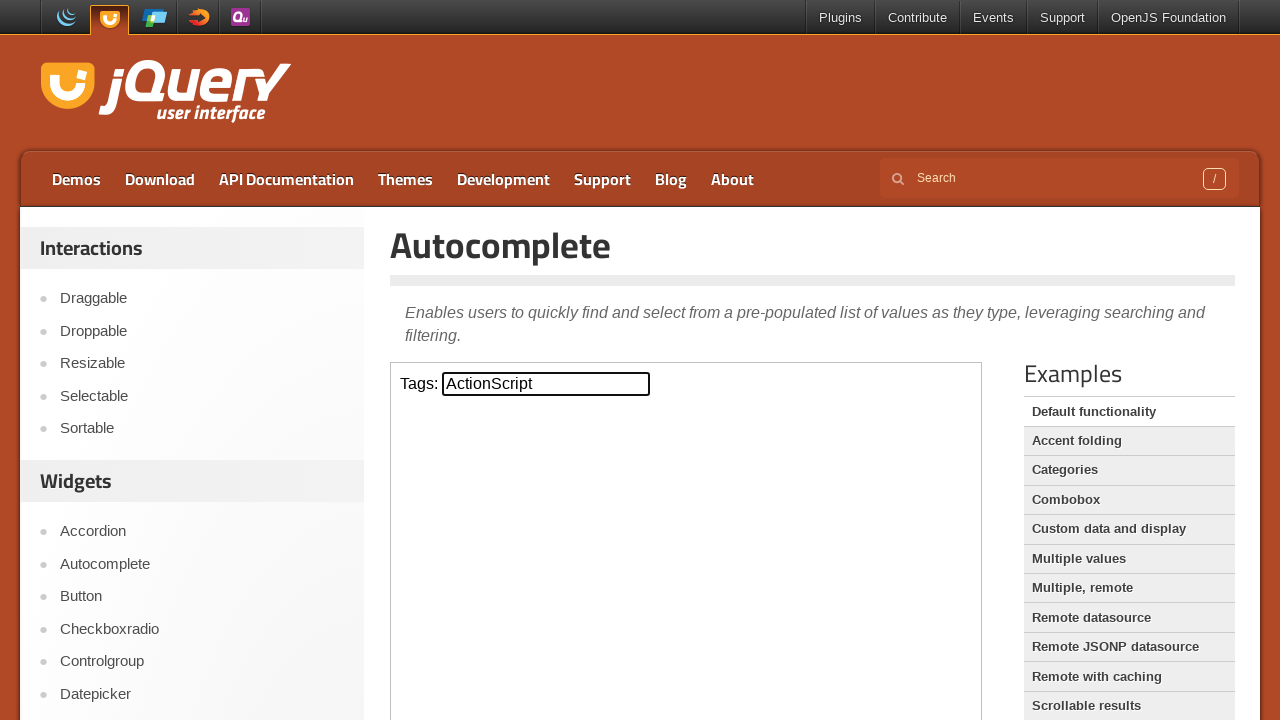